Tests drag and drop functionality on jQuery UI demo page by dragging a source element and dropping it onto a target element within an iframe.

Starting URL: https://jqueryui.com/droppable/

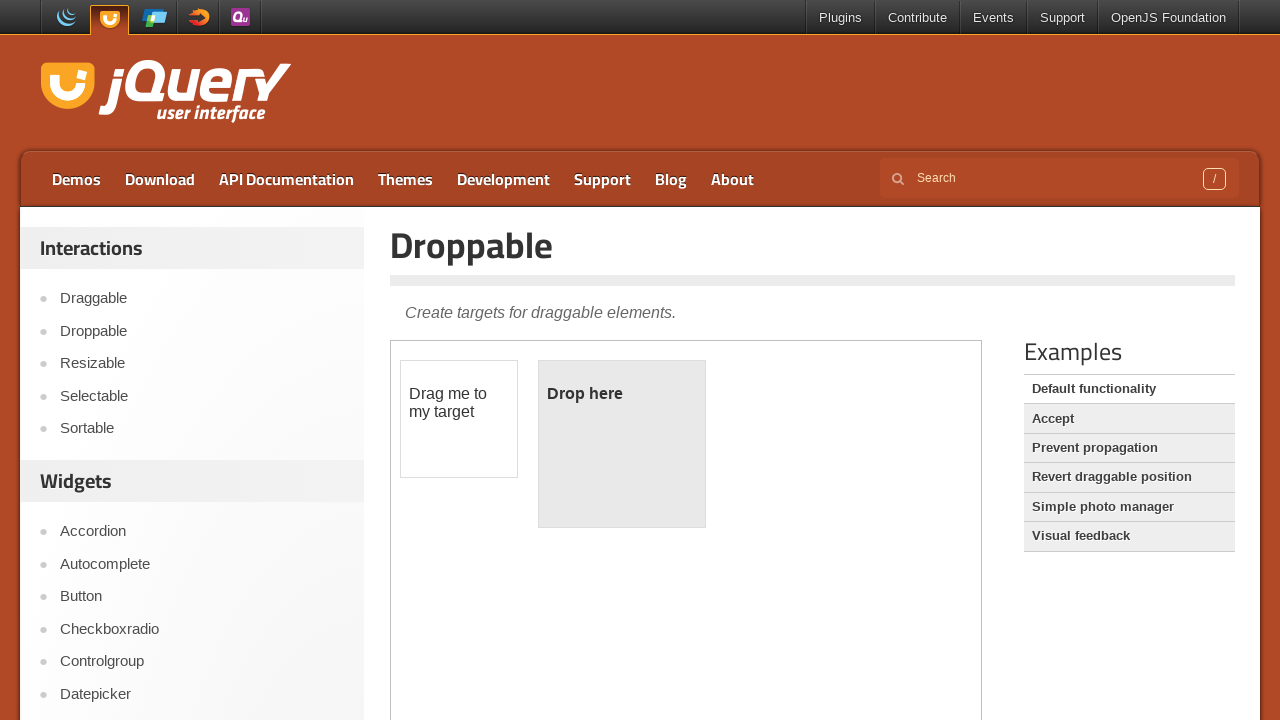

Located iframe containing drag and drop elements
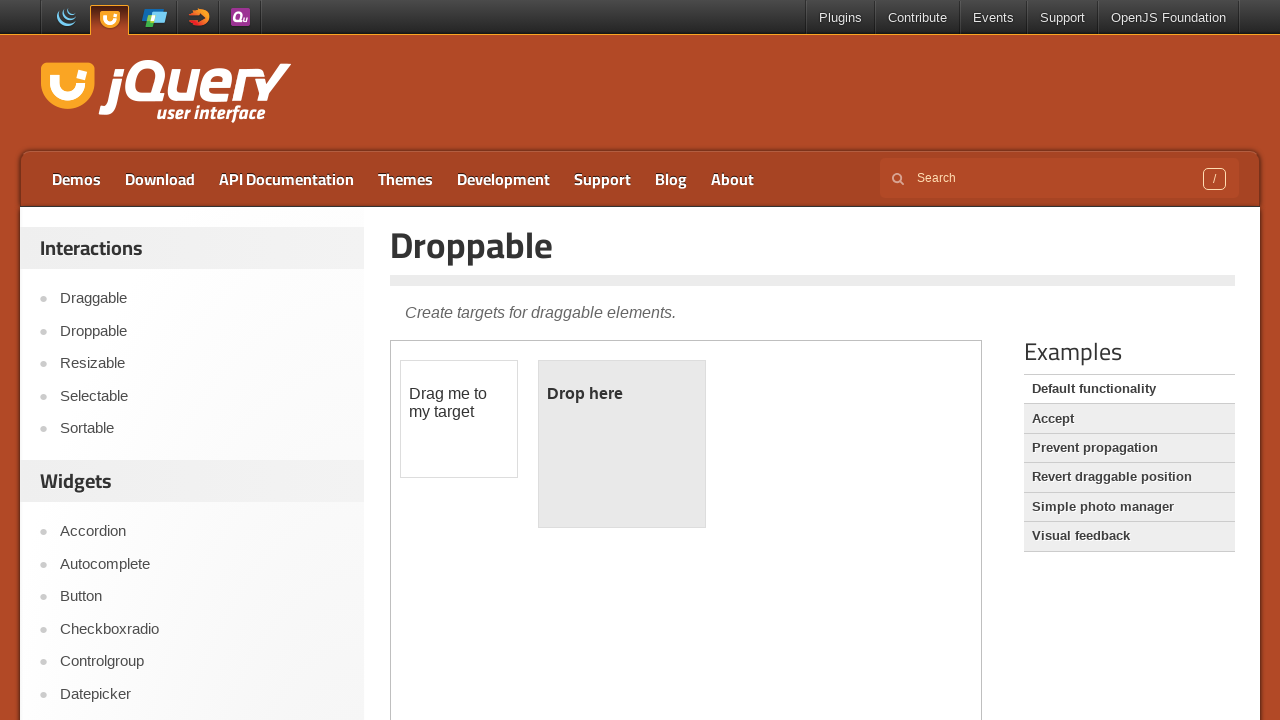

Located draggable source element
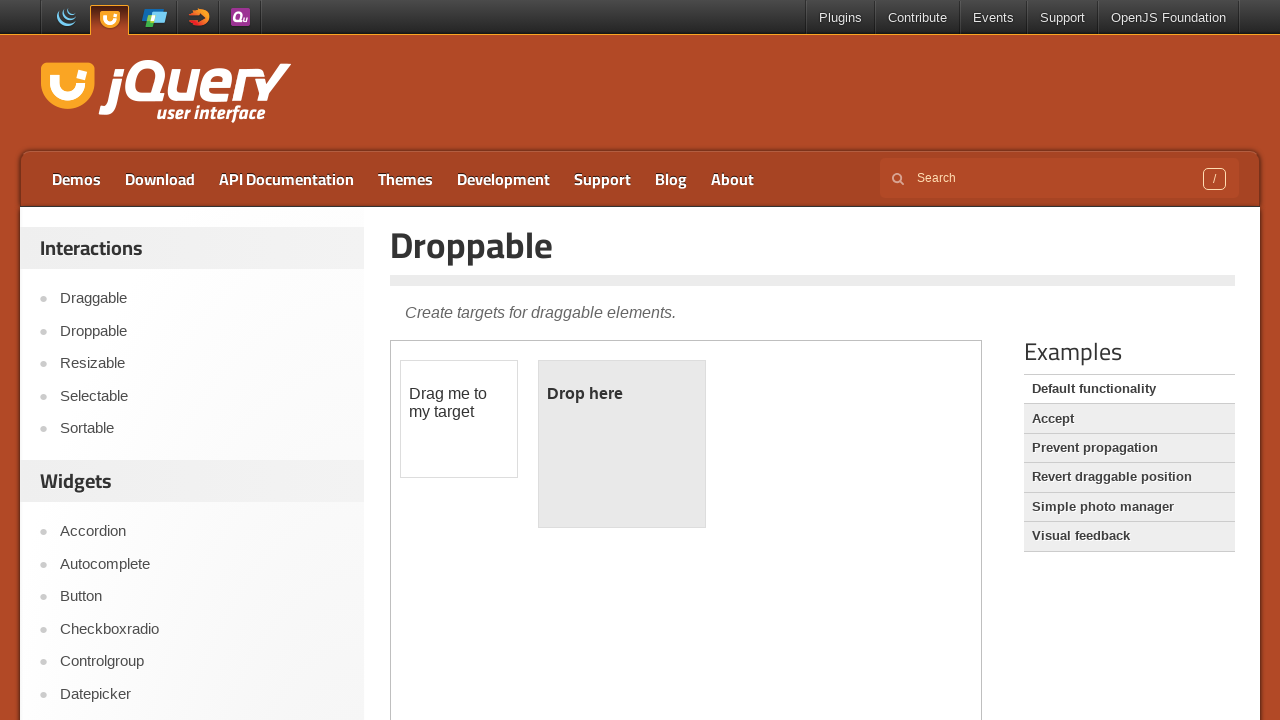

Located droppable target element
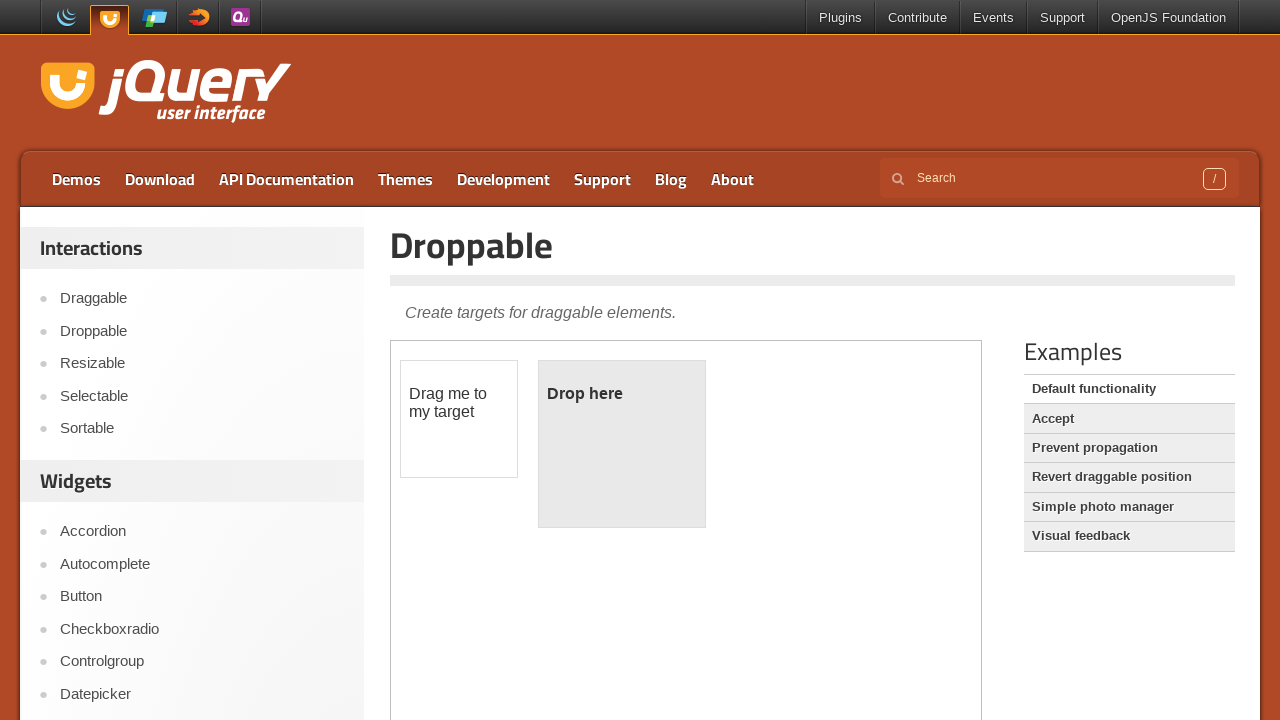

Dragged source element and dropped it onto target element at (622, 444)
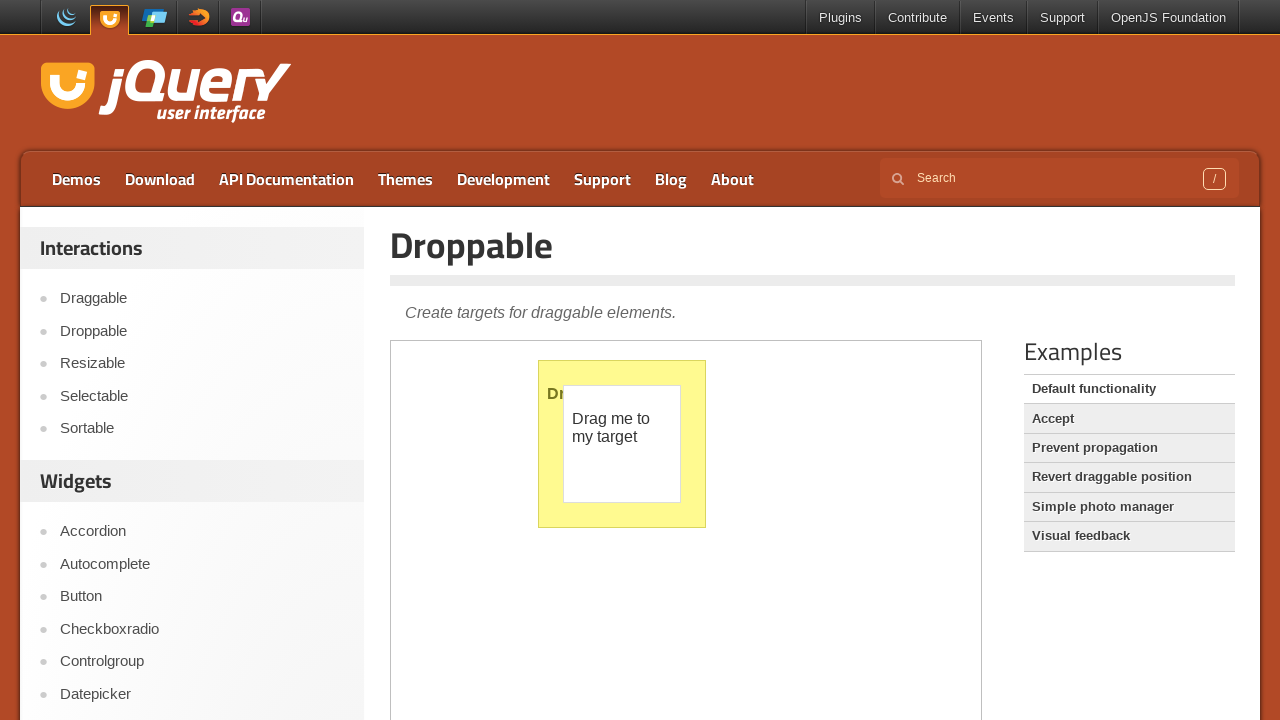

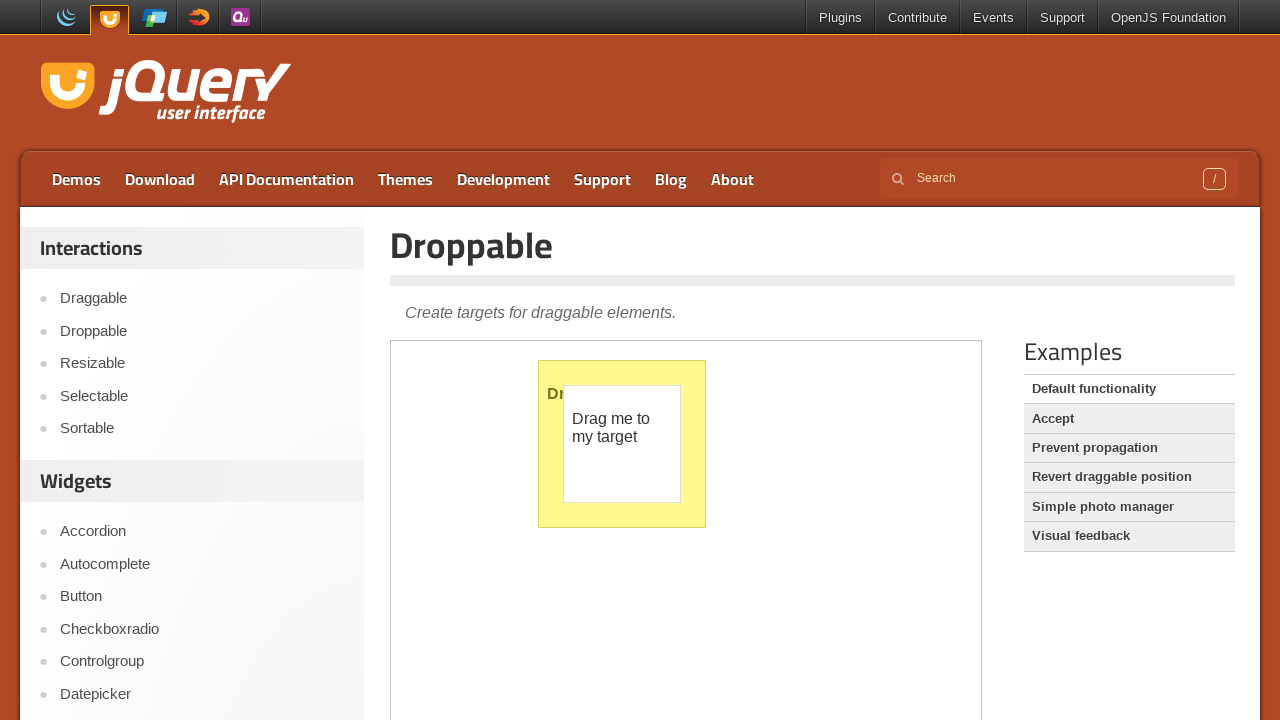